Tests product search functionality, verifies search results count, and adds specific products to cart based on their names

Starting URL: https://rahulshettyacademy.com/seleniumPractise/#/

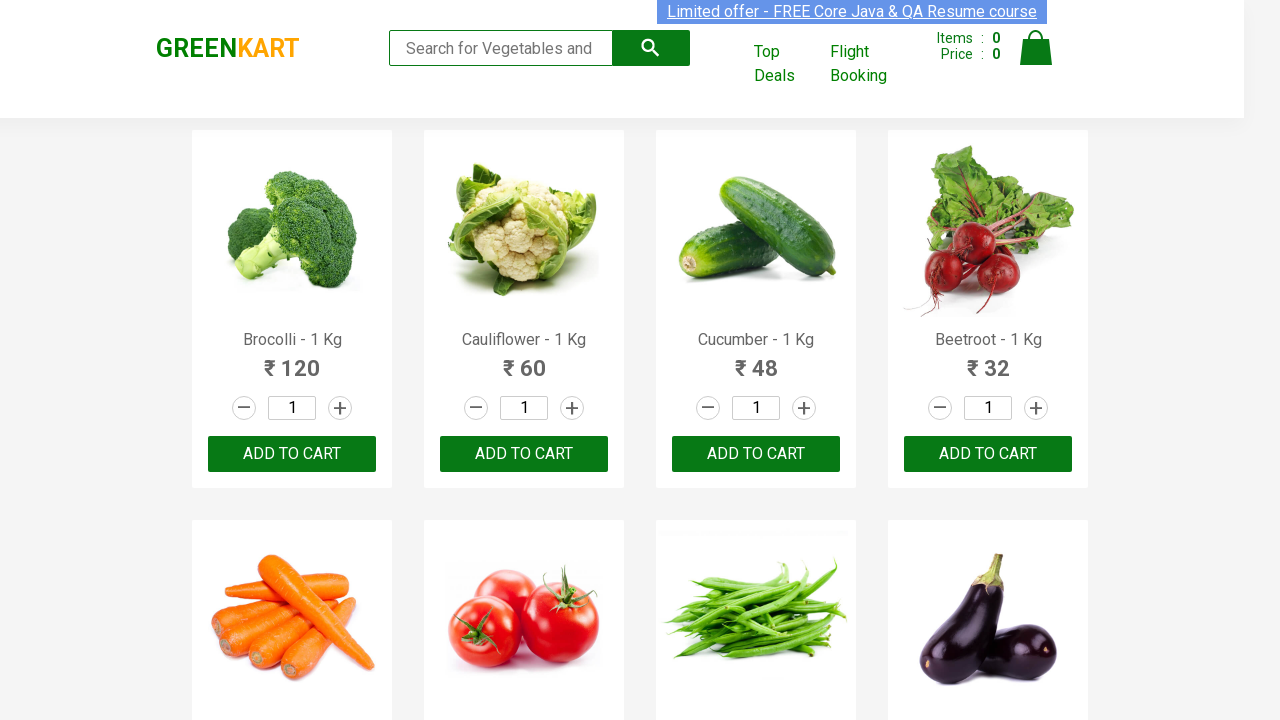

Filled search field with 'ca' on .search-keyword
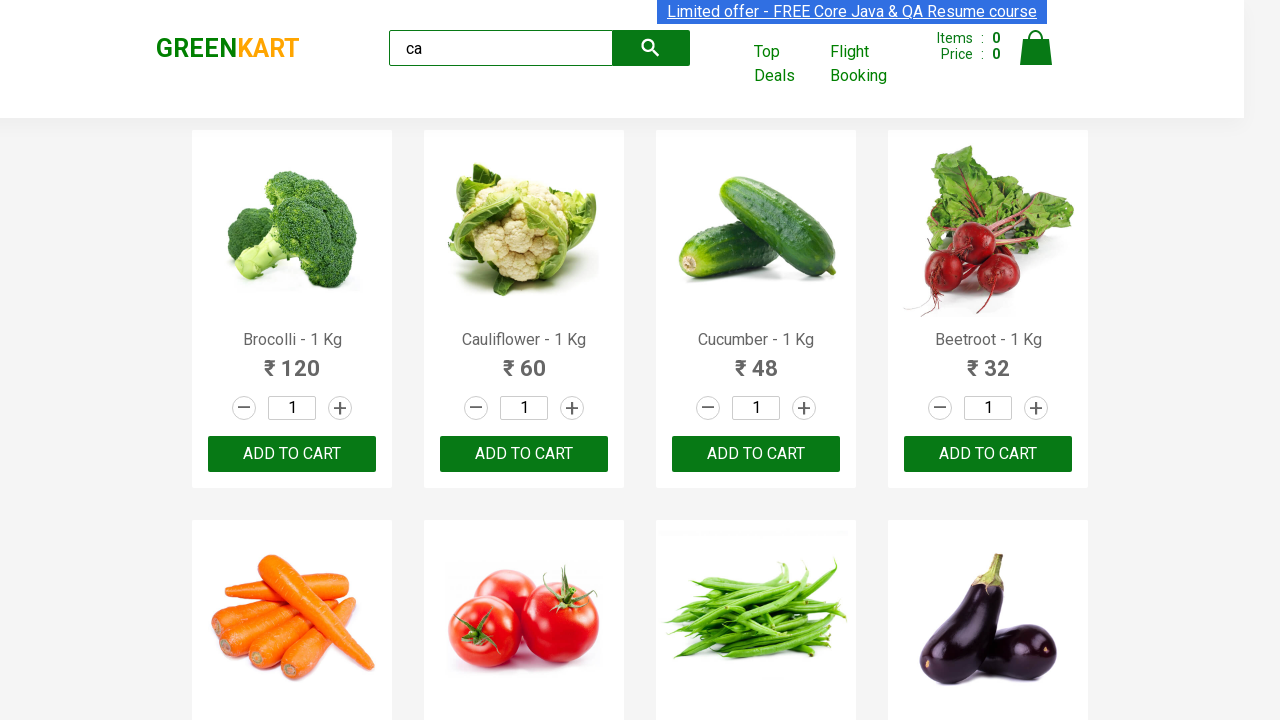

Waited 2000ms for search results to load
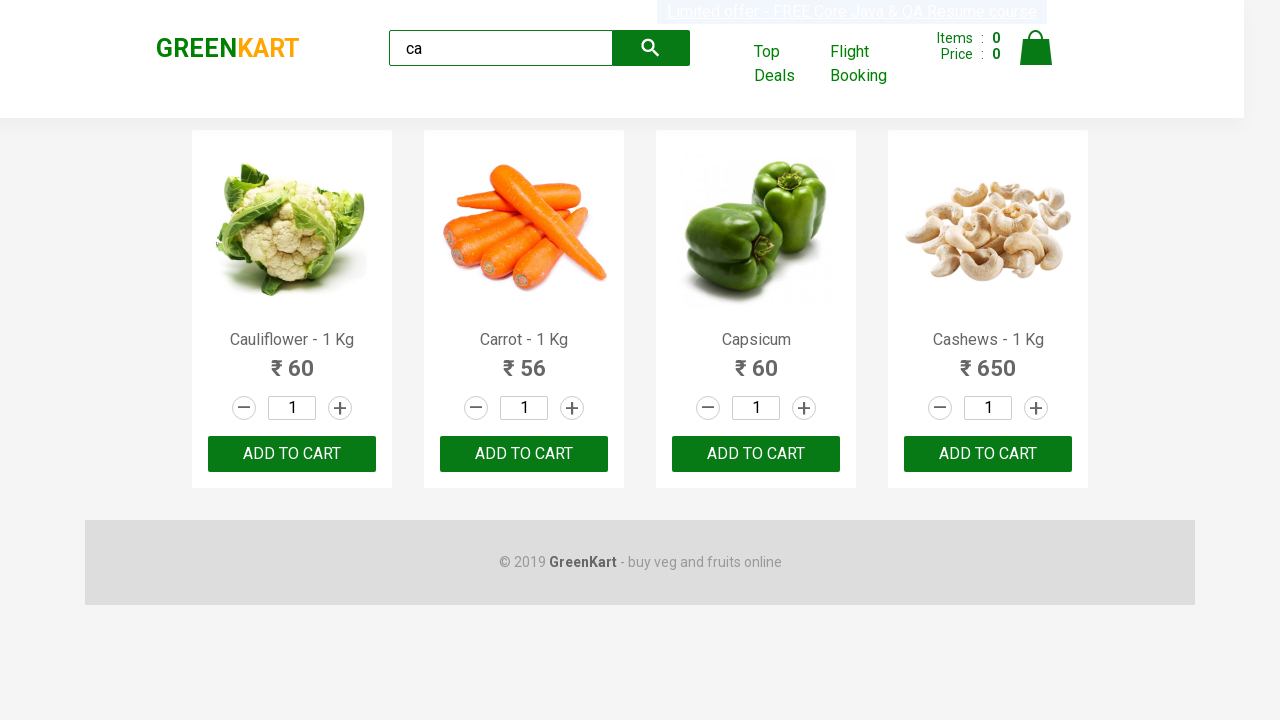

Clicked ADD TO CART button for 3rd product (Capsicum) at (756, 454) on .products .product >> nth=2 >> internal:text="ADD TO CART"i
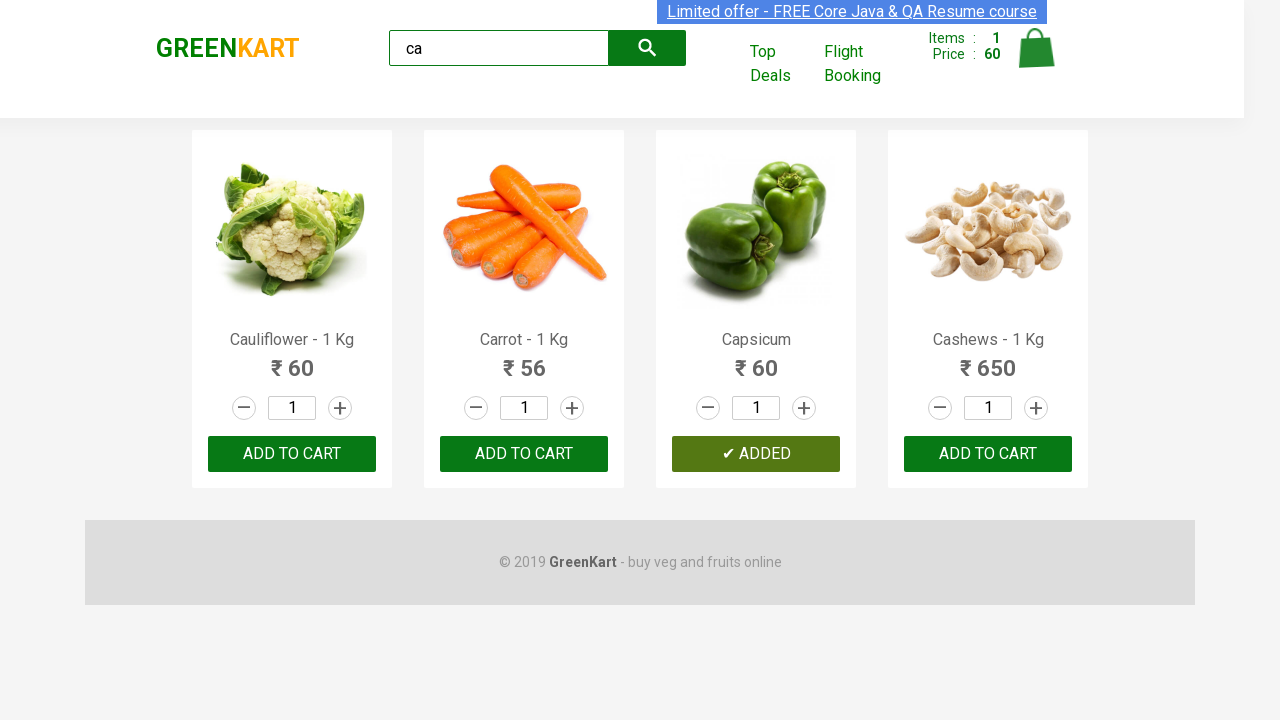

Retrieved all product elements from search results
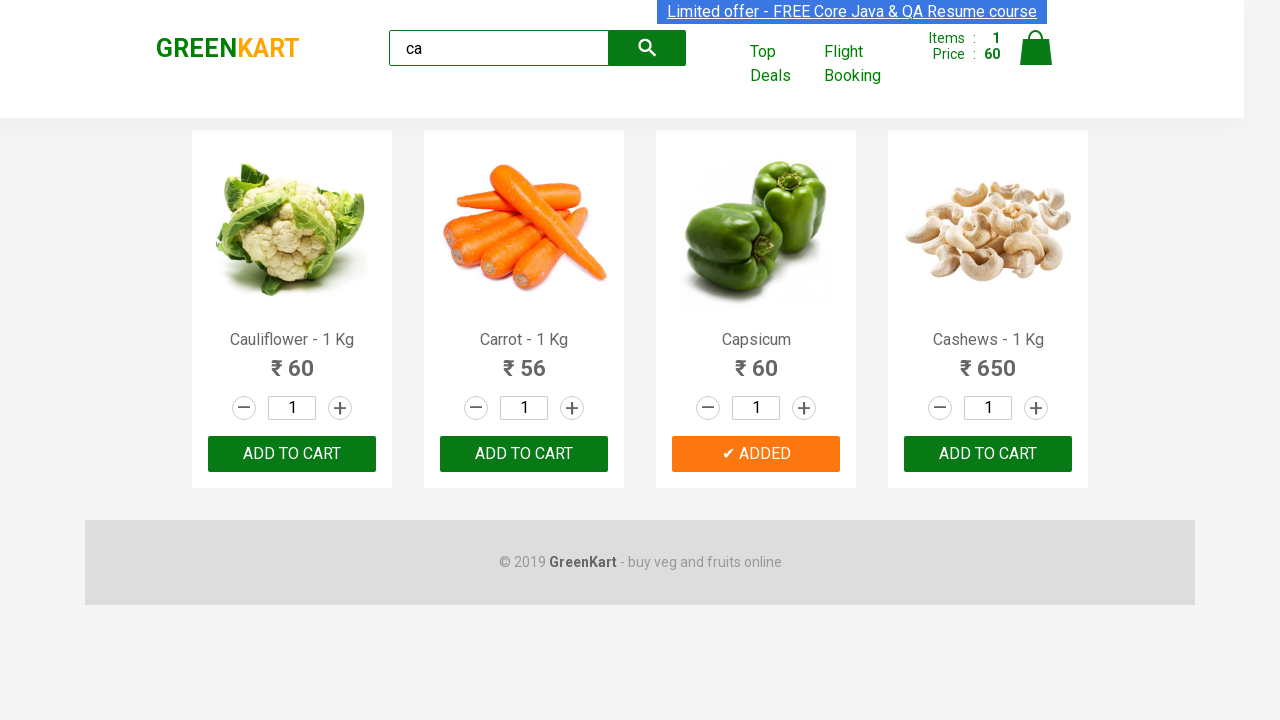

Retrieved product name: 'Cauliflower - 1 Kg'
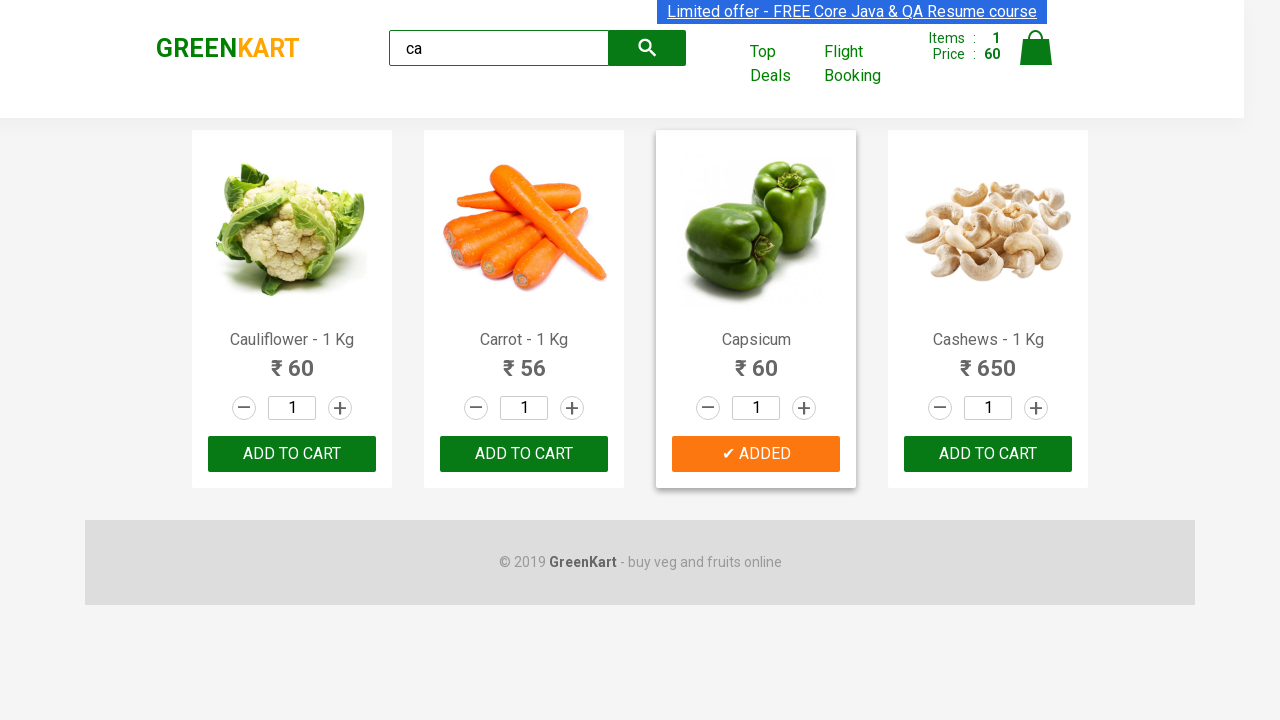

Retrieved product name: 'Carrot - 1 Kg'
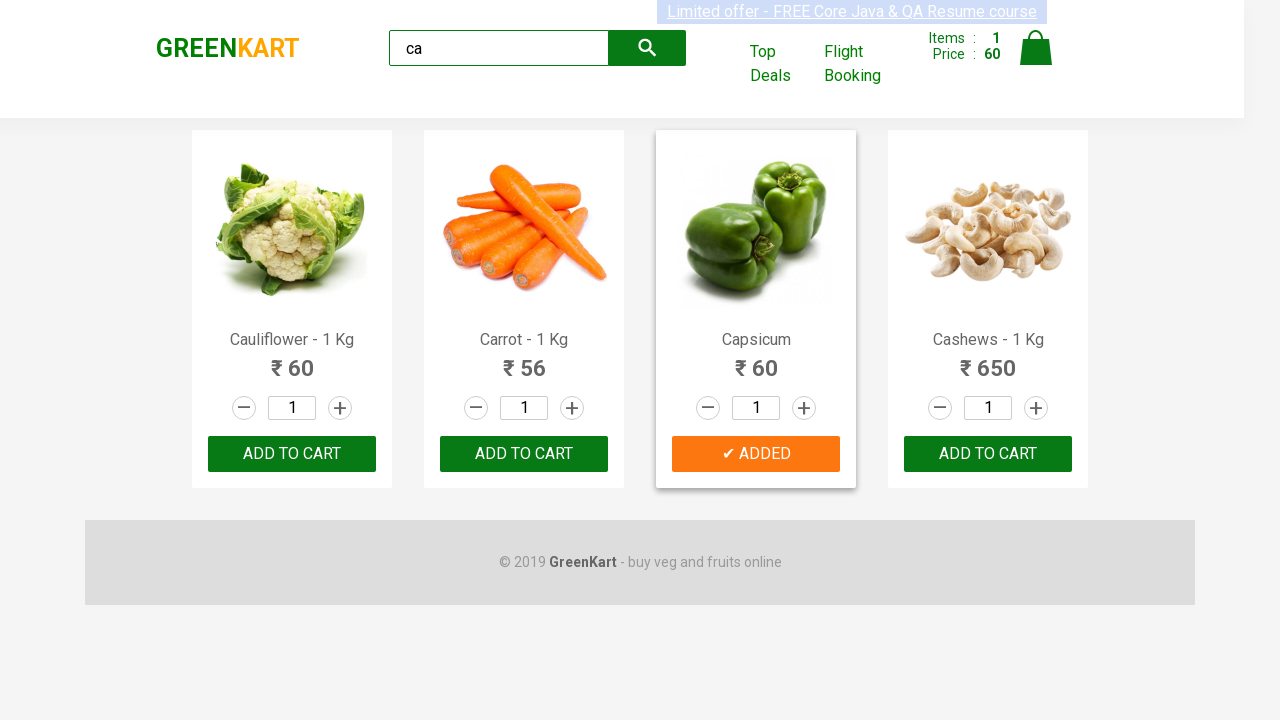

Retrieved product name: 'Capsicum'
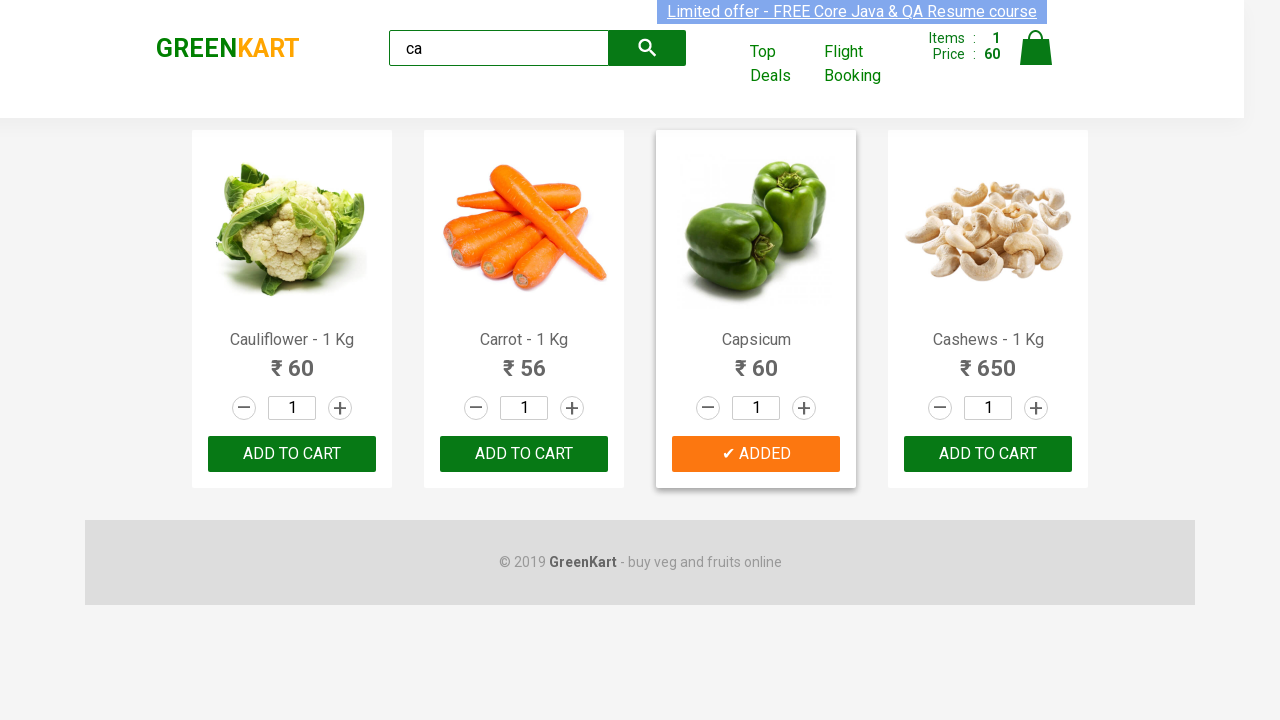

Retrieved product name: 'Cashews - 1 Kg'
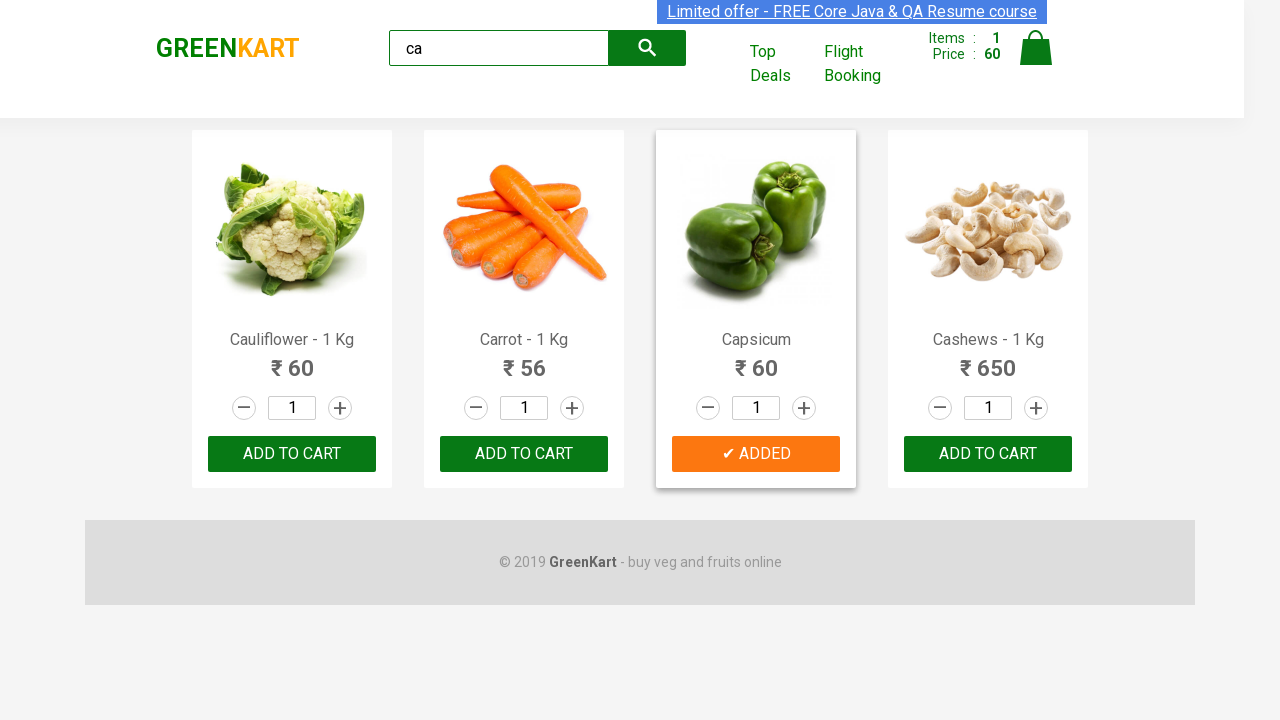

Clicked ADD TO CART button for Cashews product at (988, 454) on .products .product >> nth=3 >> internal:text="ADD TO CART"i
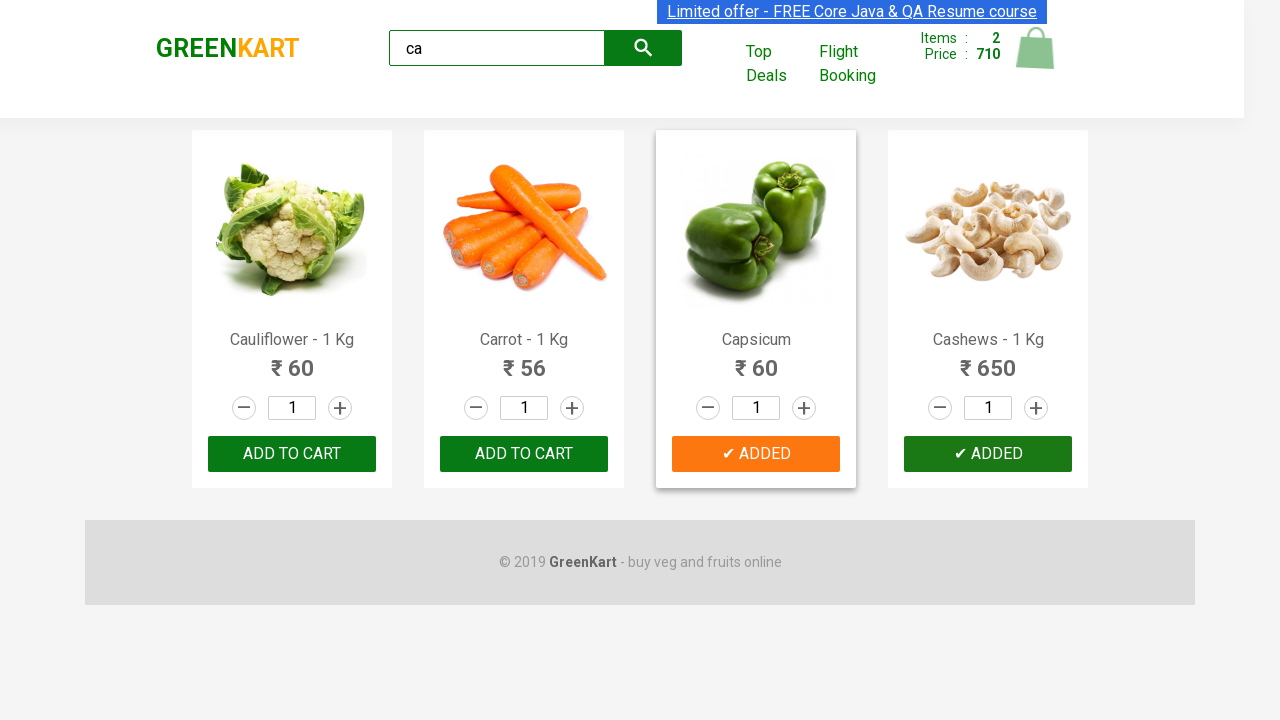

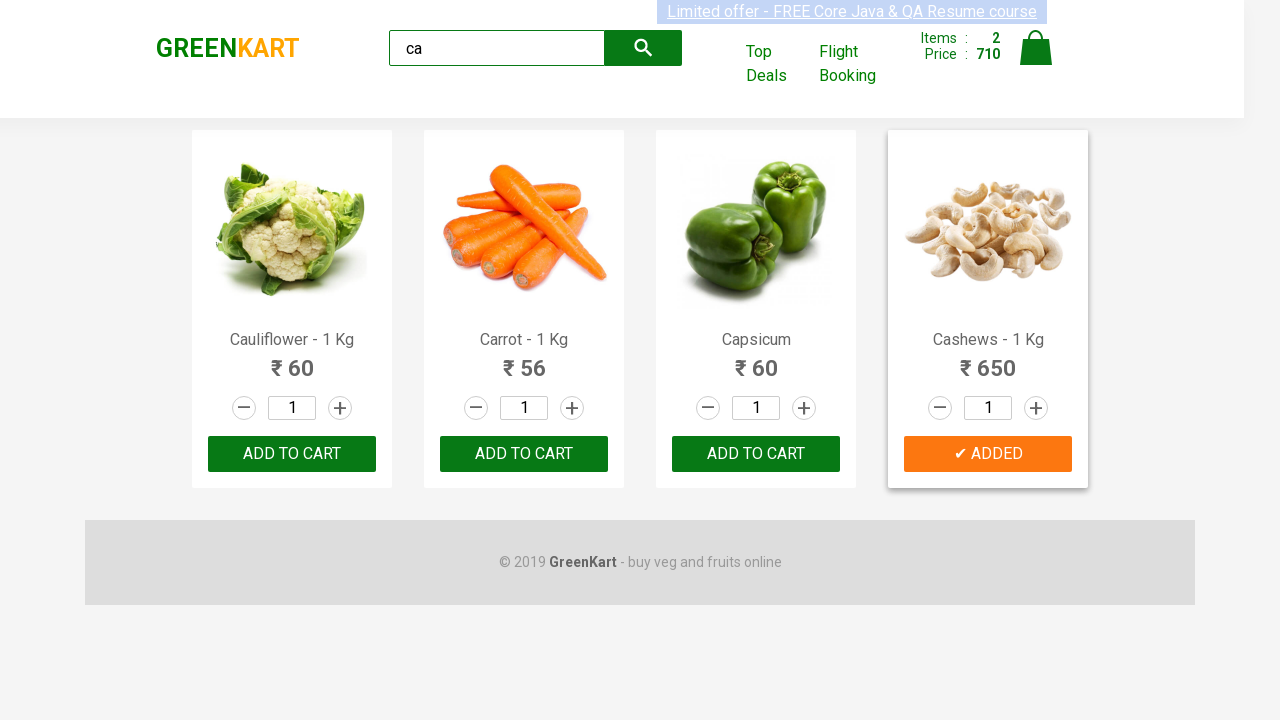